Tests that the Plato page loads correctly and clicking the GitHub icon navigates to a GitHub page

Starting URL: http://plato.yoavram.com

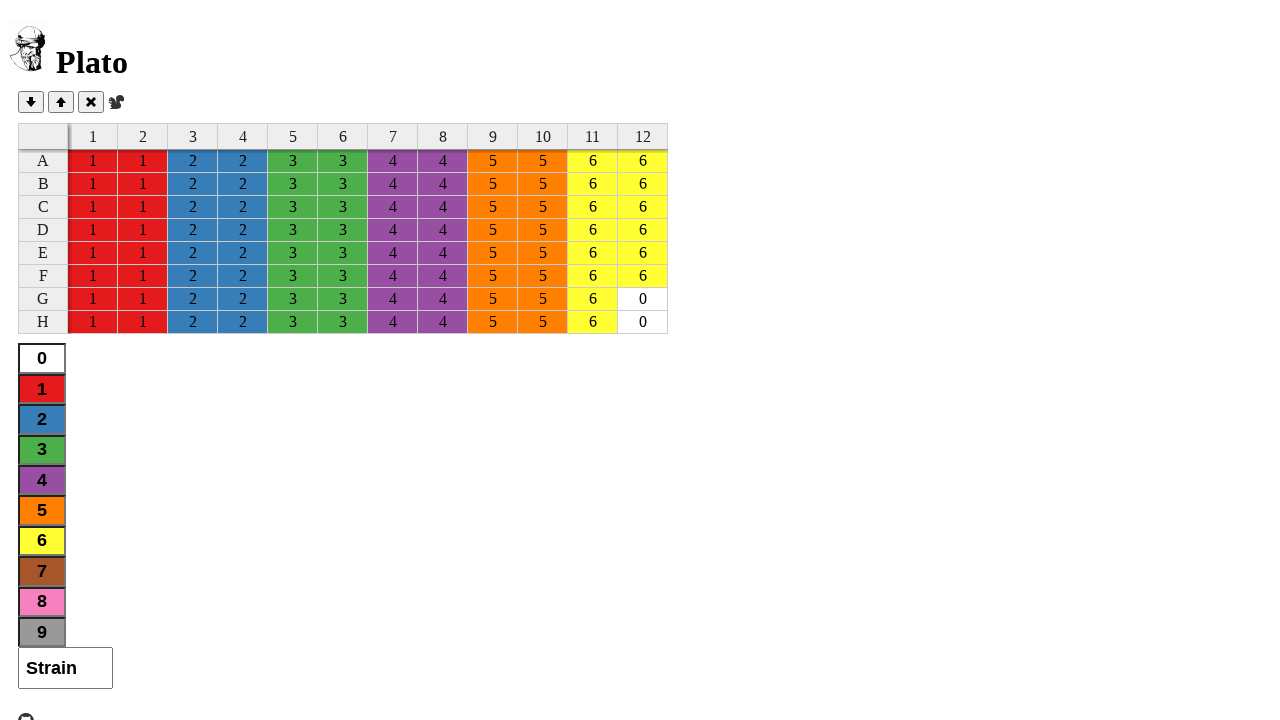

Verified page title contains 'Plato'
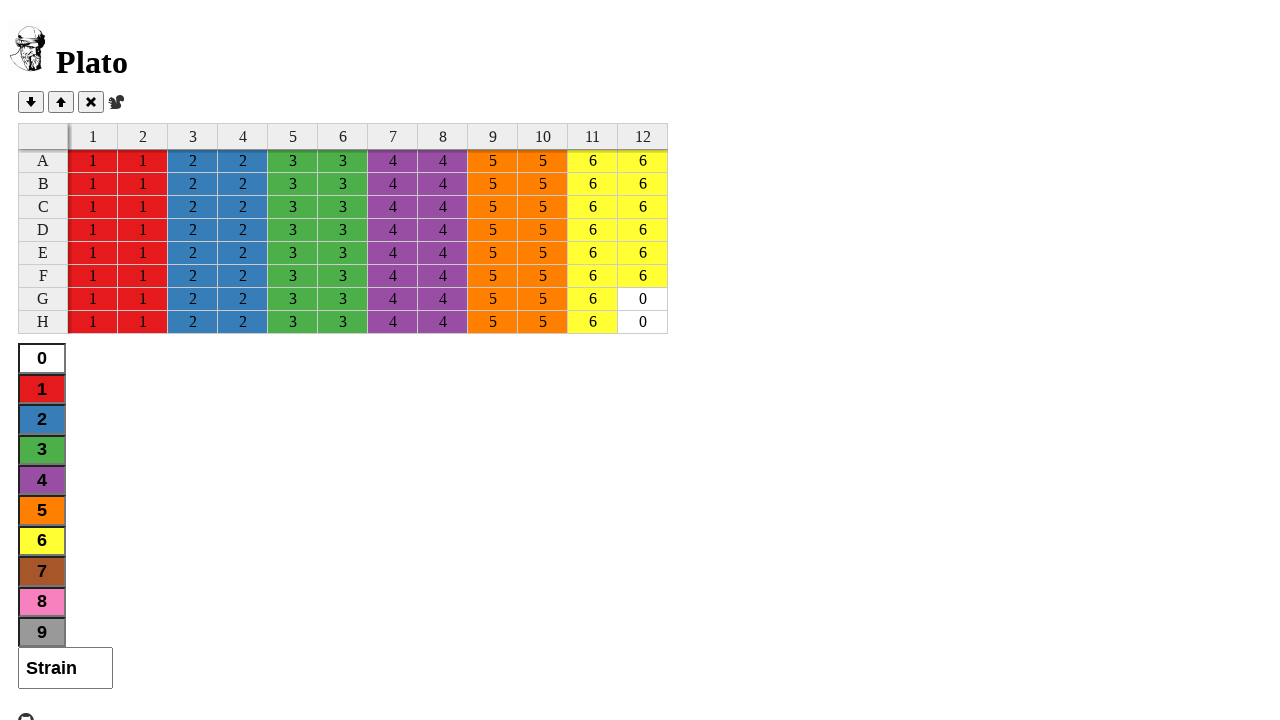

Clicked GitHub icon at (26, 712) on .octicon-mark-github
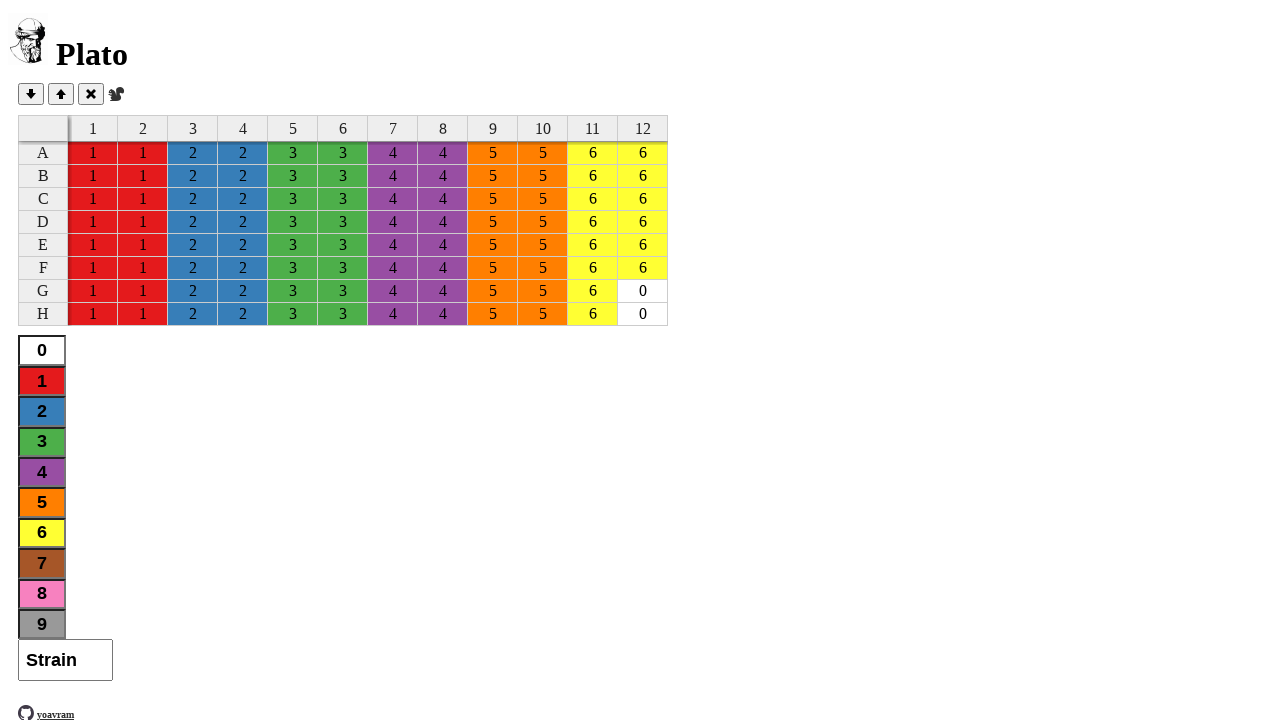

Waited for page to load and network to be idle
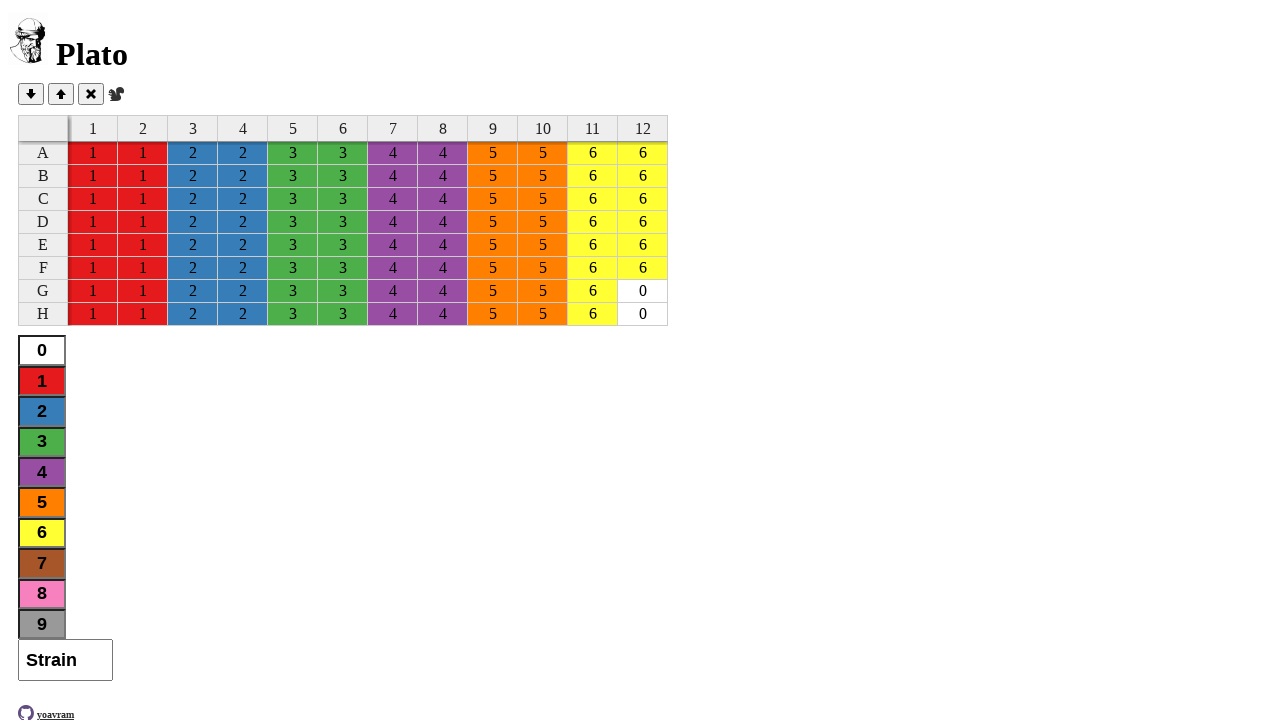

Verified navigation to GitHub page by checking for 'github.com' in page content
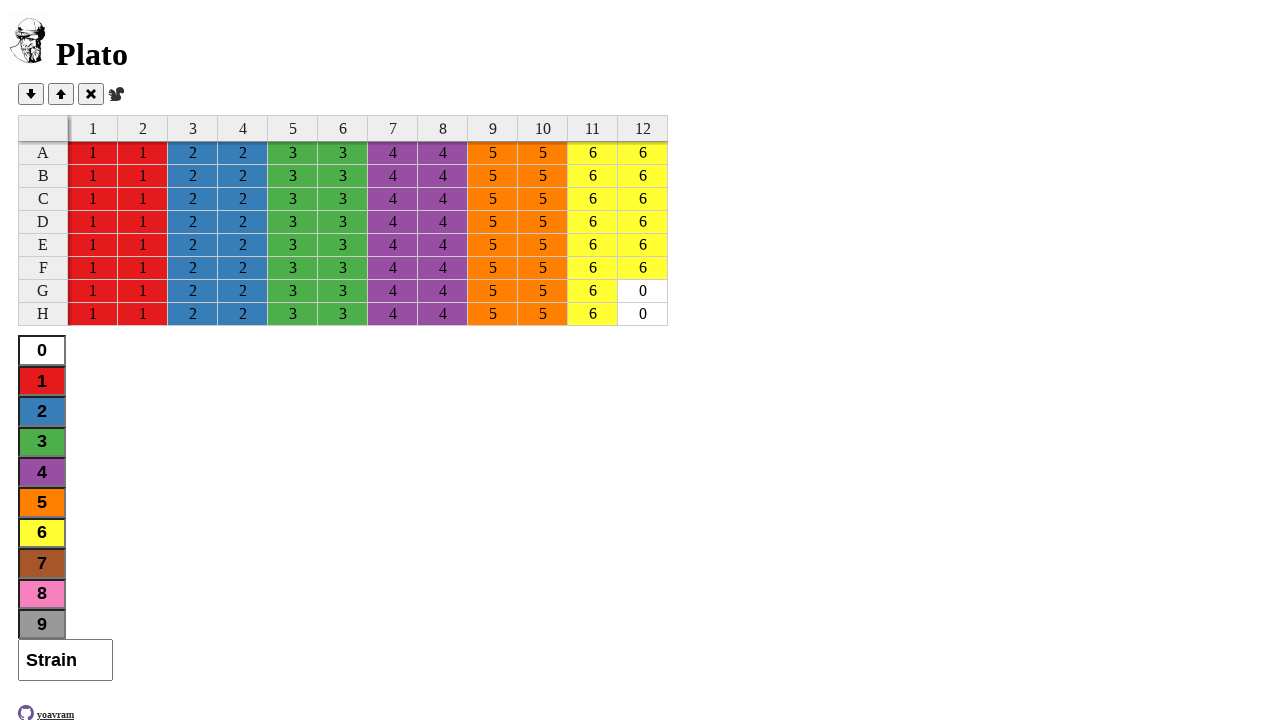

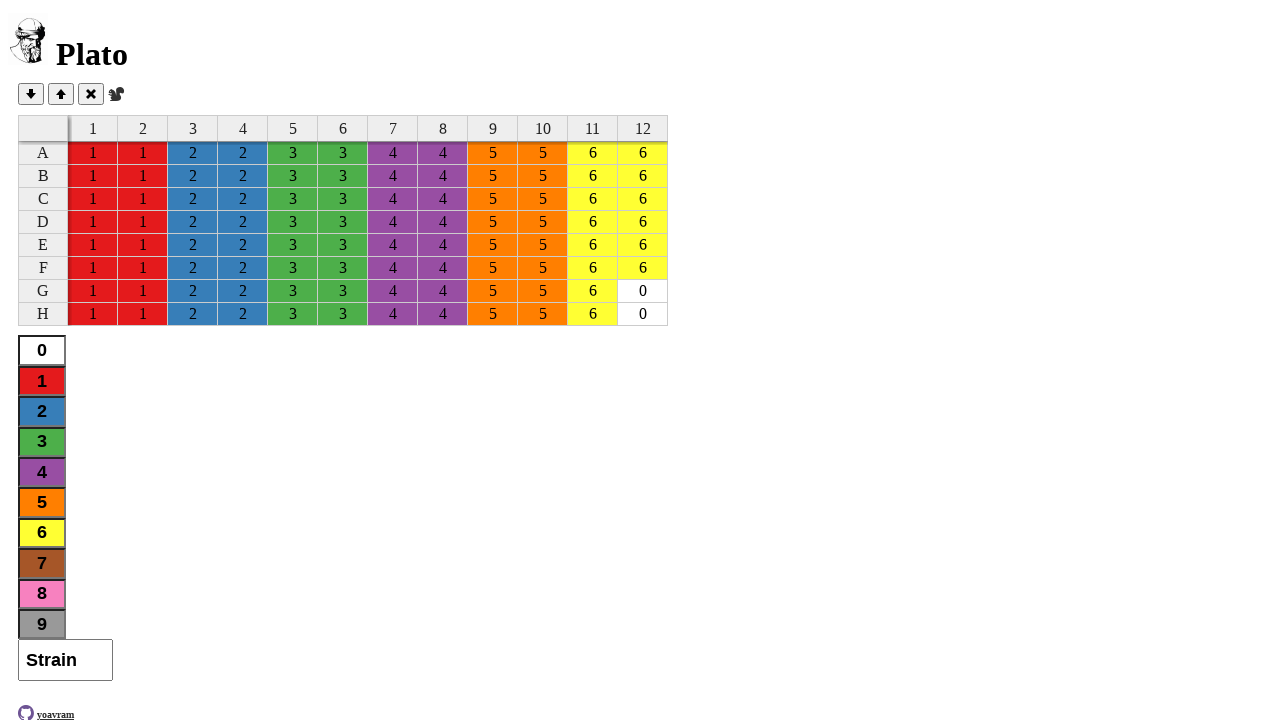